Tests hover functionality by hovering over three images and verifying that user information becomes visible on hover

Starting URL: https://practice.cydeo.com/hovers

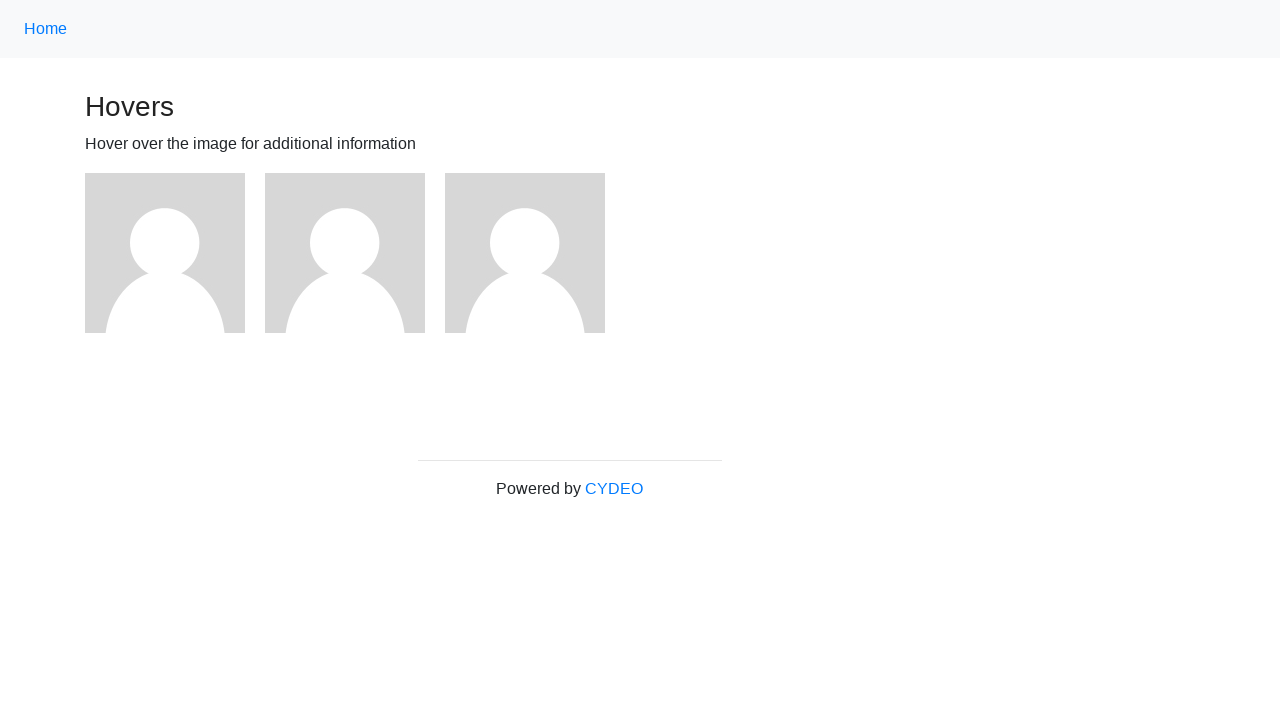

Hovered over first image at (165, 253) on (//img)[1]
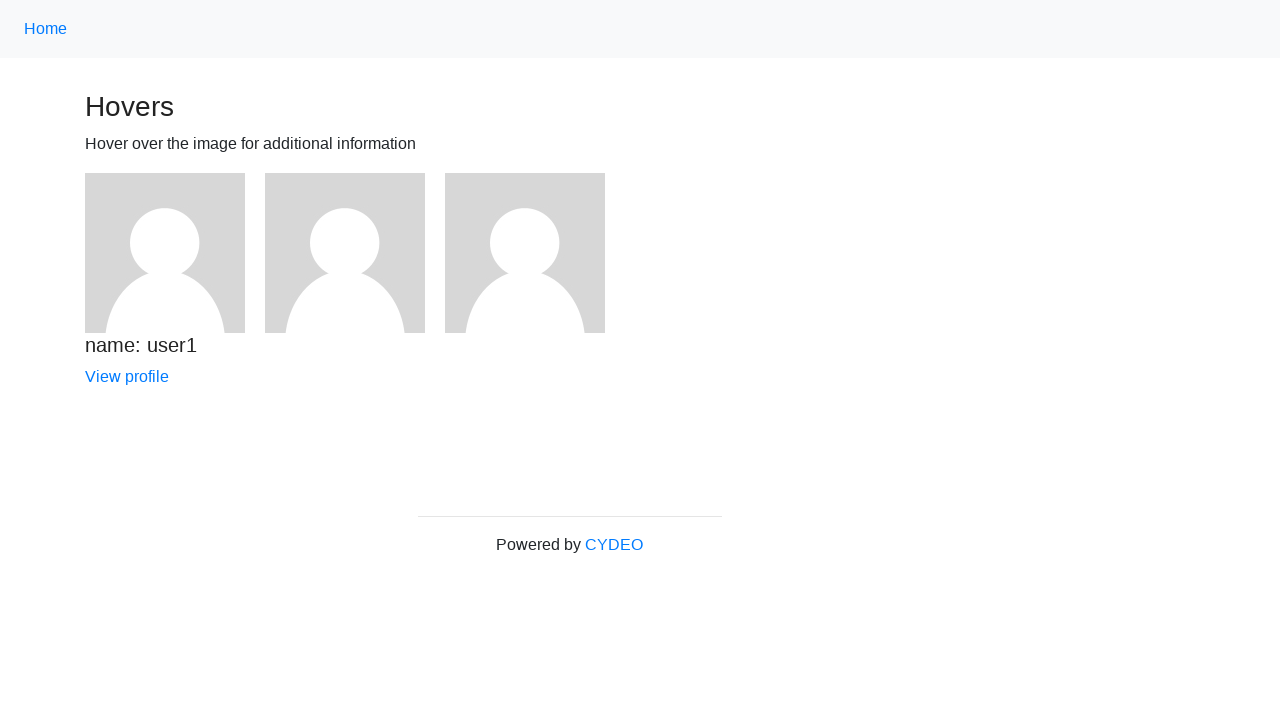

User1 information became visible on hover
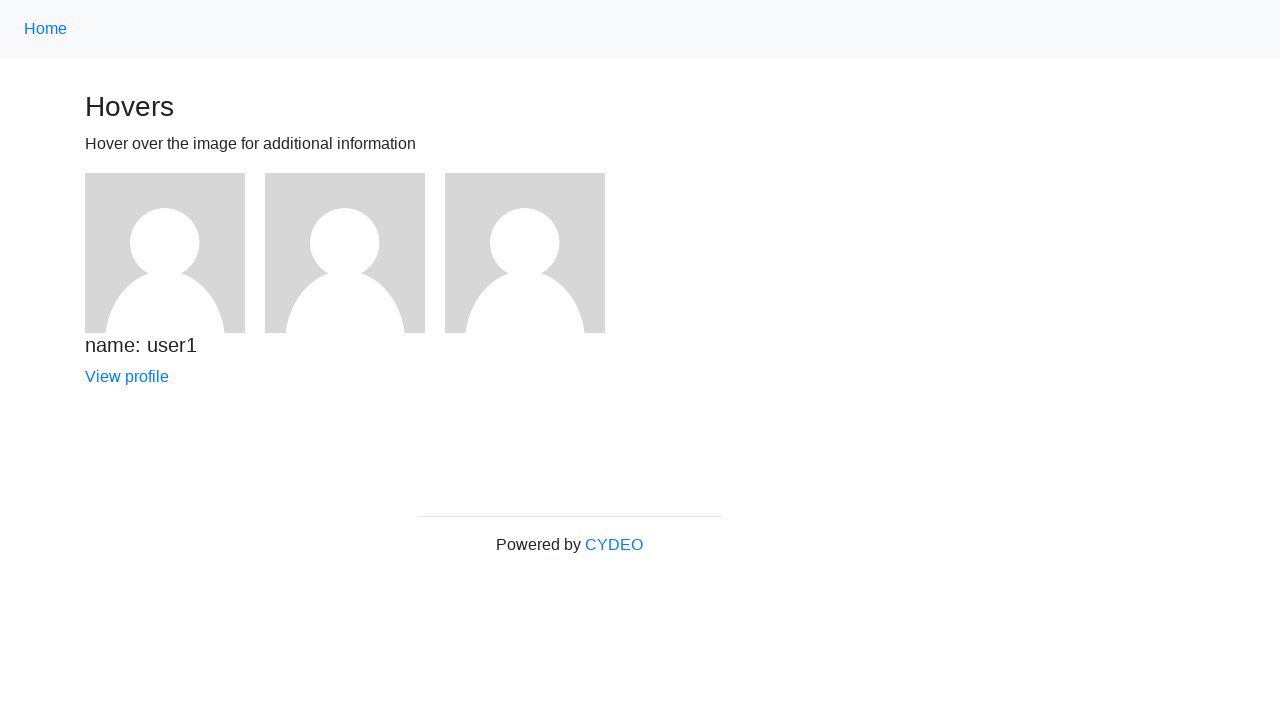

Hovered over second image at (345, 253) on (//img)[2]
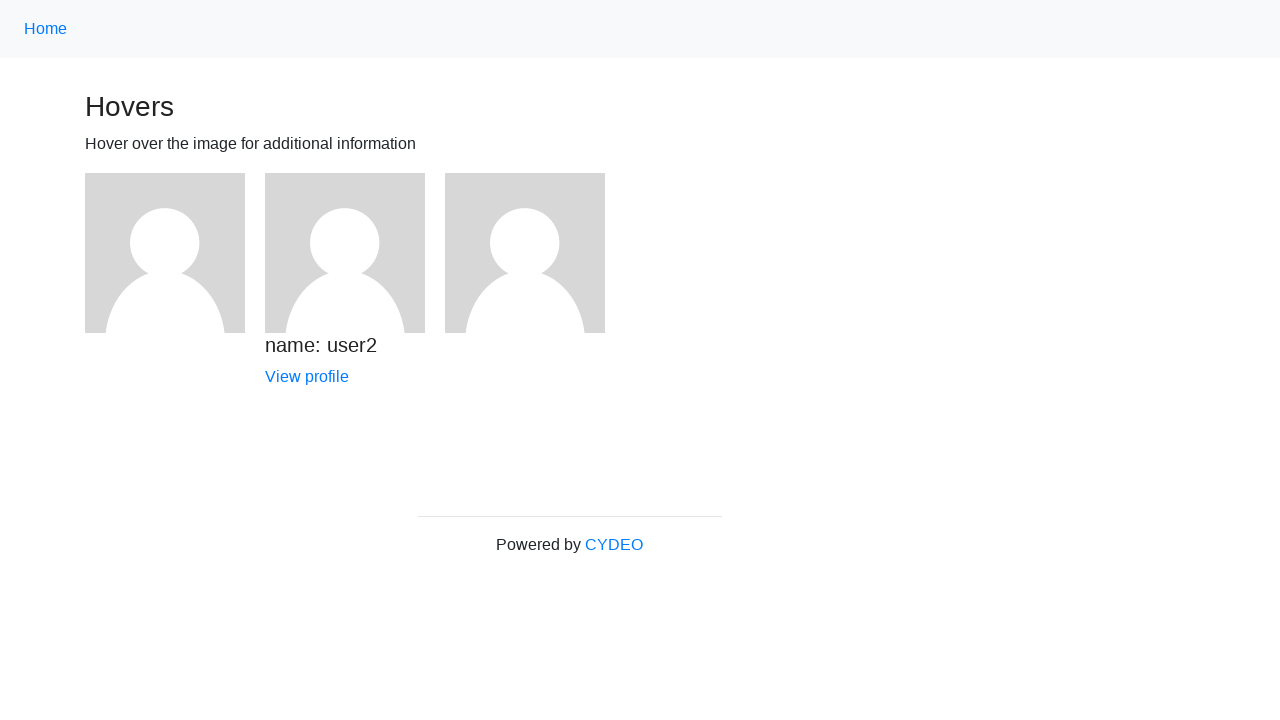

User2 information became visible on hover
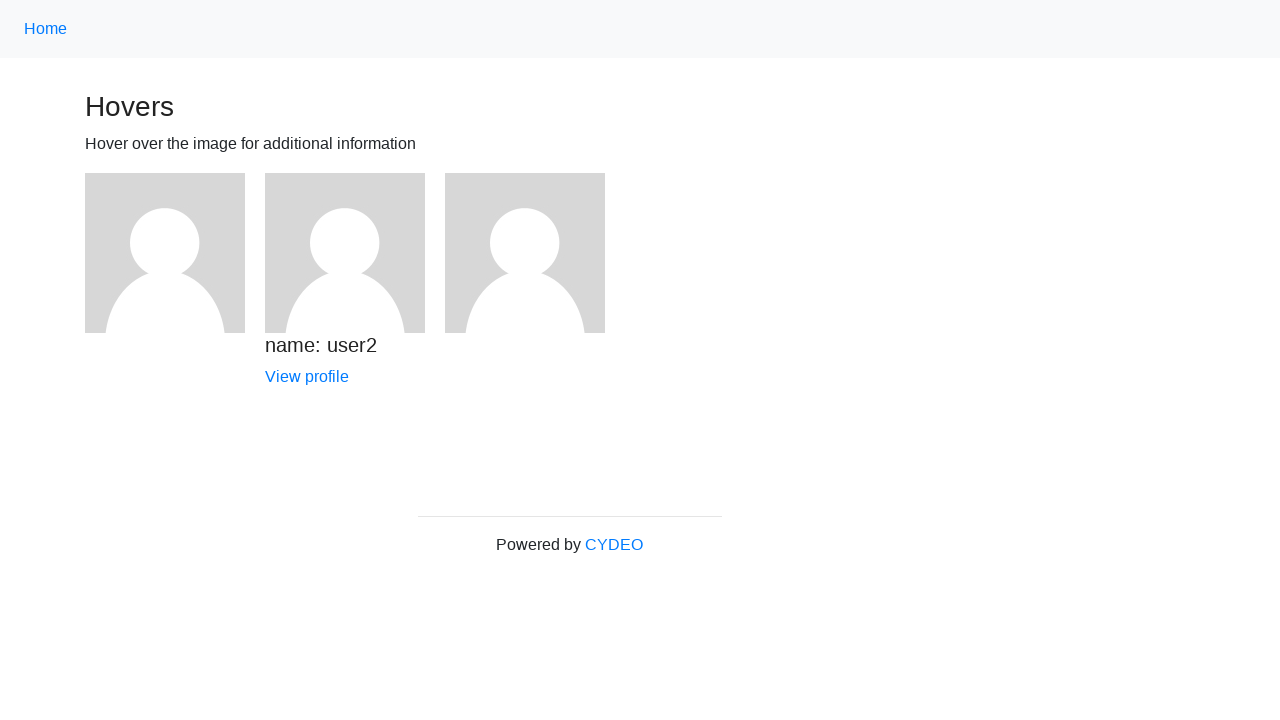

Hovered over third image at (525, 253) on (//img)[3]
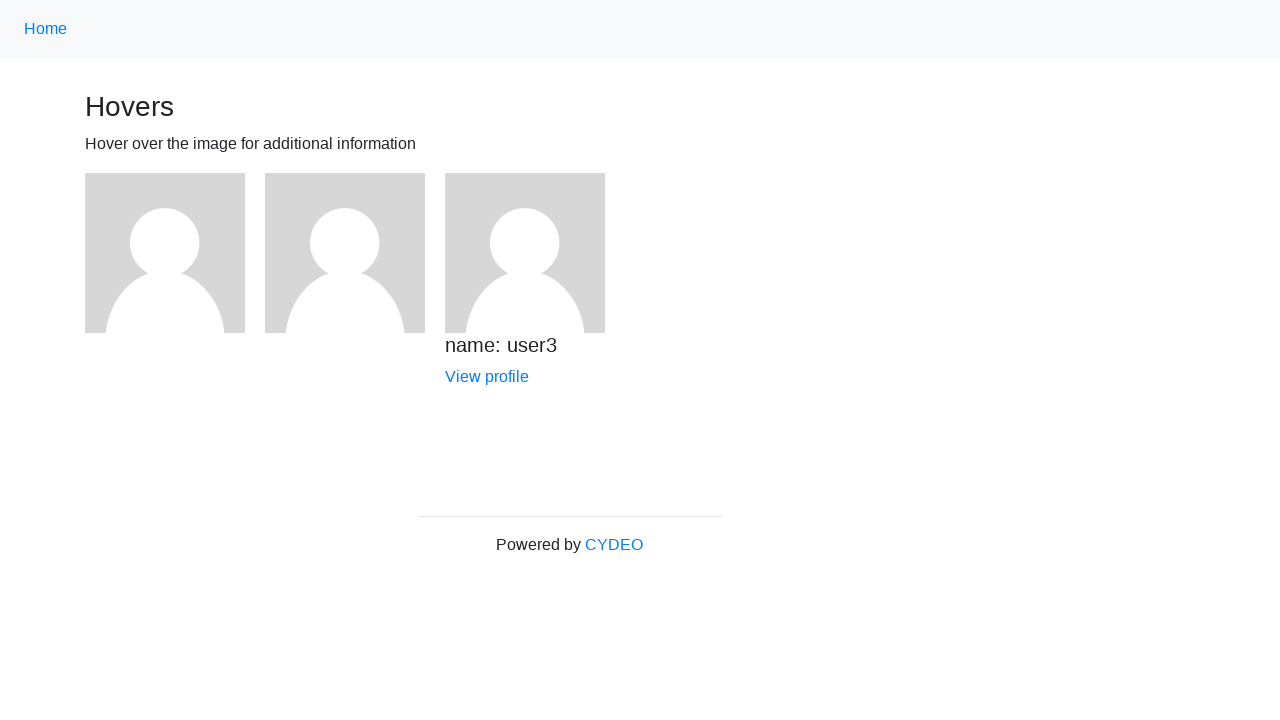

User3 information became visible on hover
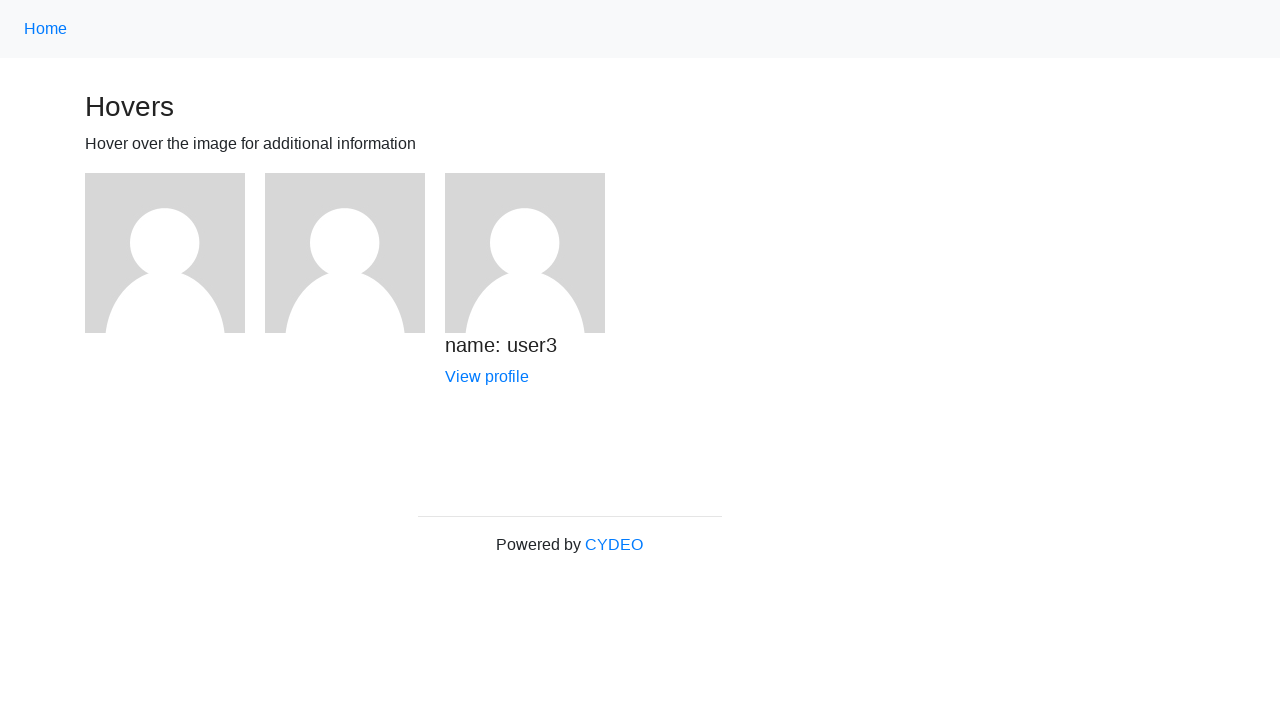

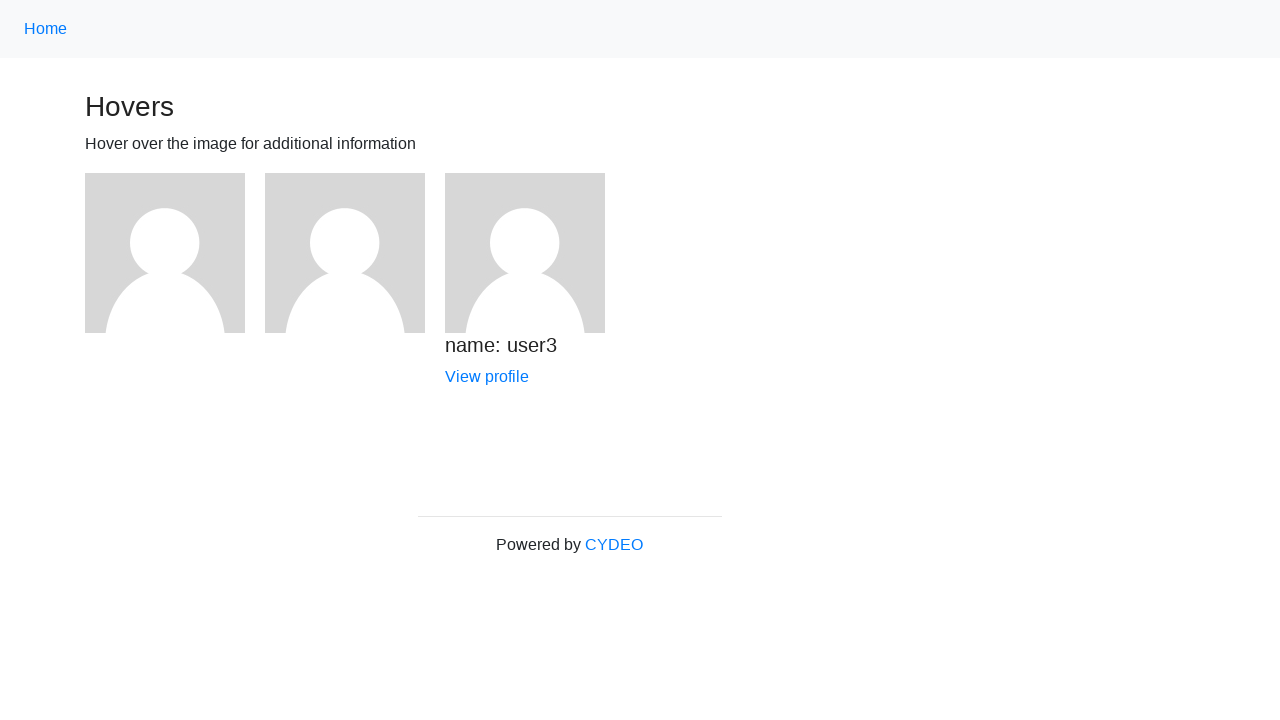